Navigates to GoDaddy India page and verifies the URL is correct

Starting URL: https://www.godaddy.com/en-in

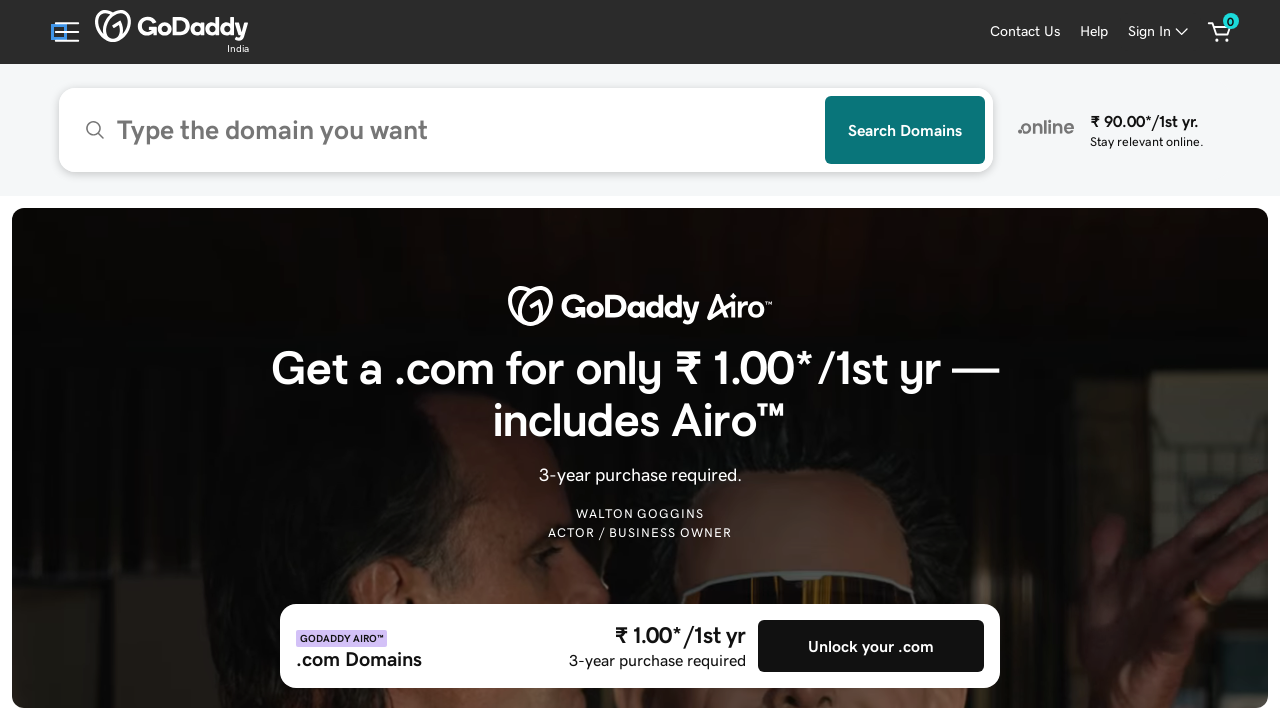

Navigated to GoDaddy India page
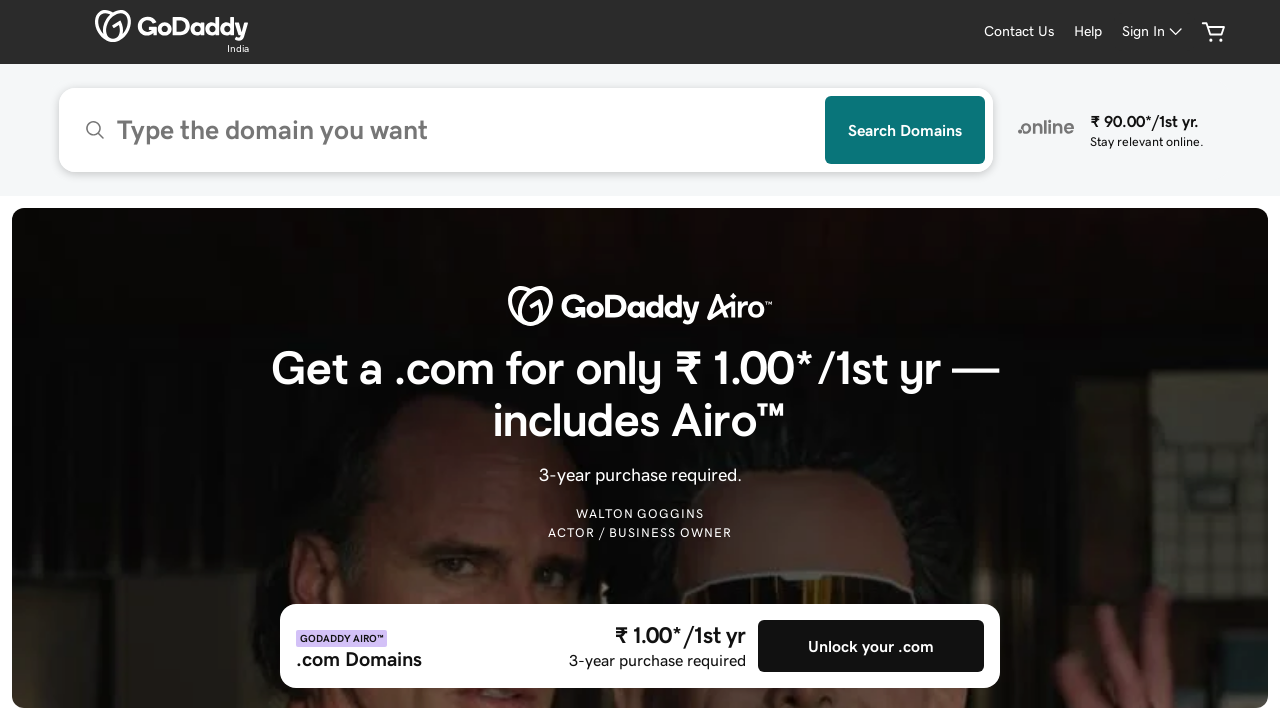

Verified URL is correct: https://www.godaddy.com/en-in
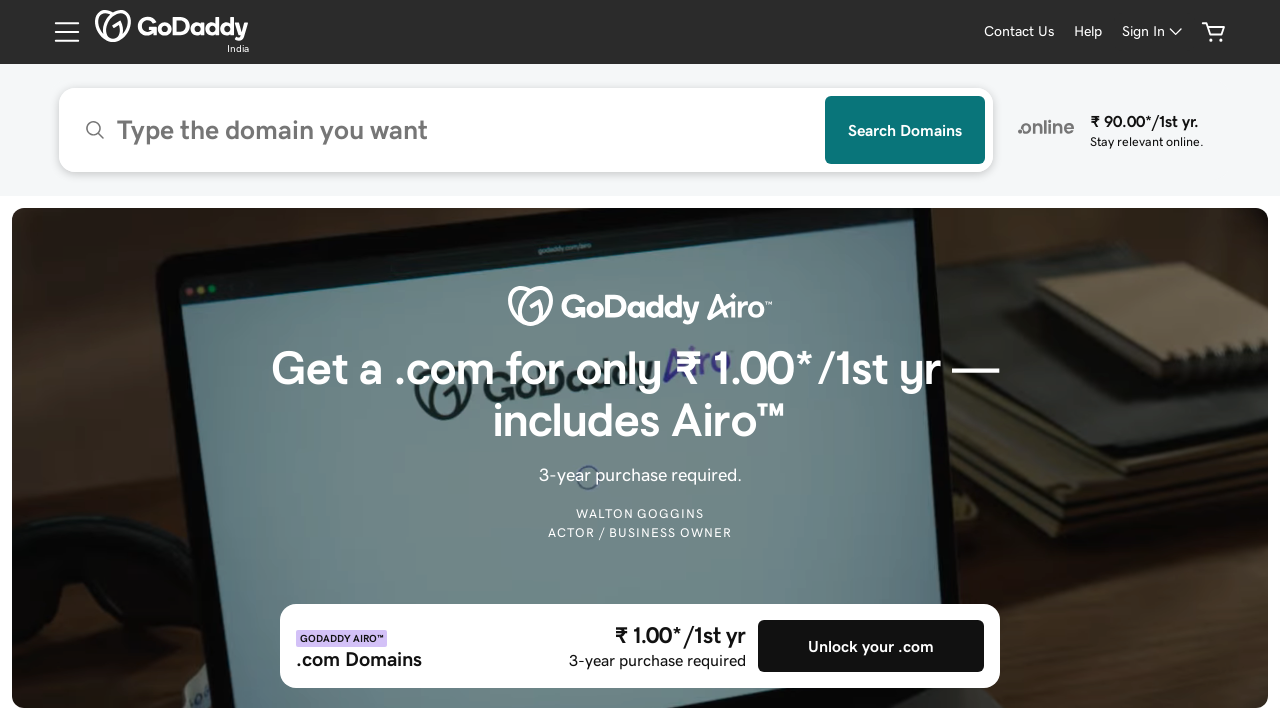

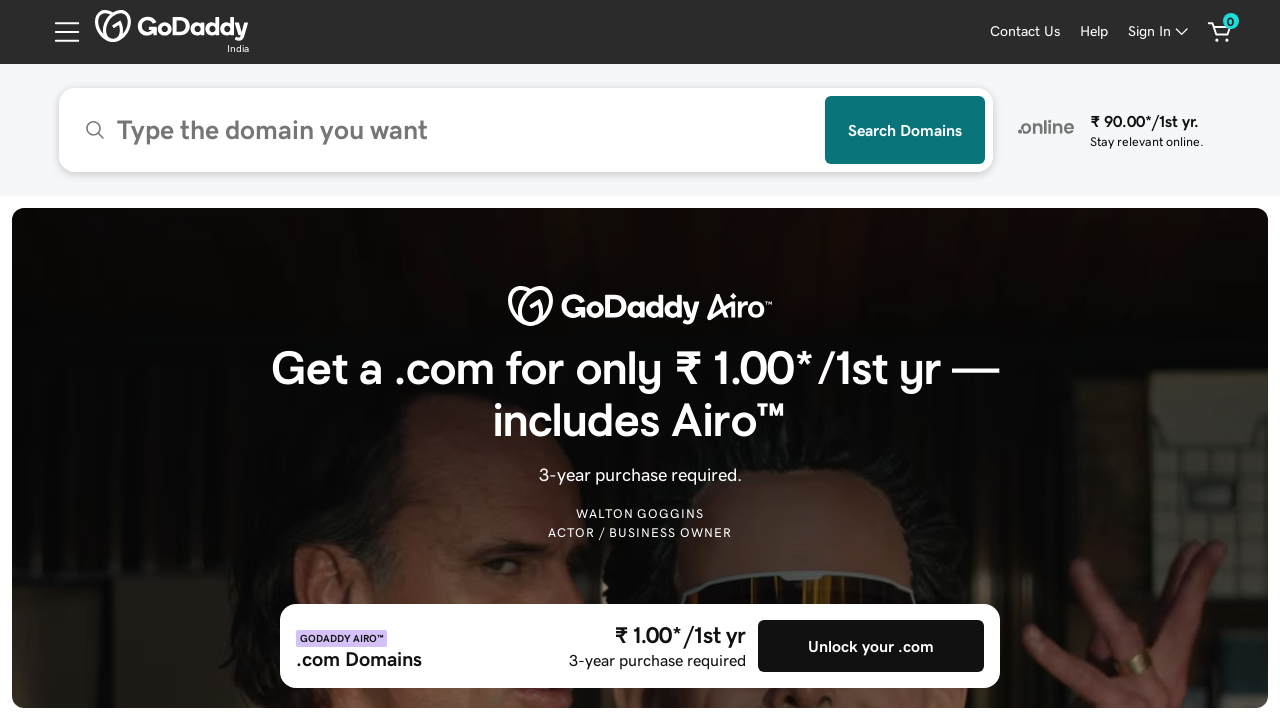